Tests dynamic dropdown functionality on a flight booking practice page by selecting origin station (Bangalore) and destination station (Chennai) from dropdown menus

Starting URL: https://rahulshettyacademy.com/dropdownsPractise/

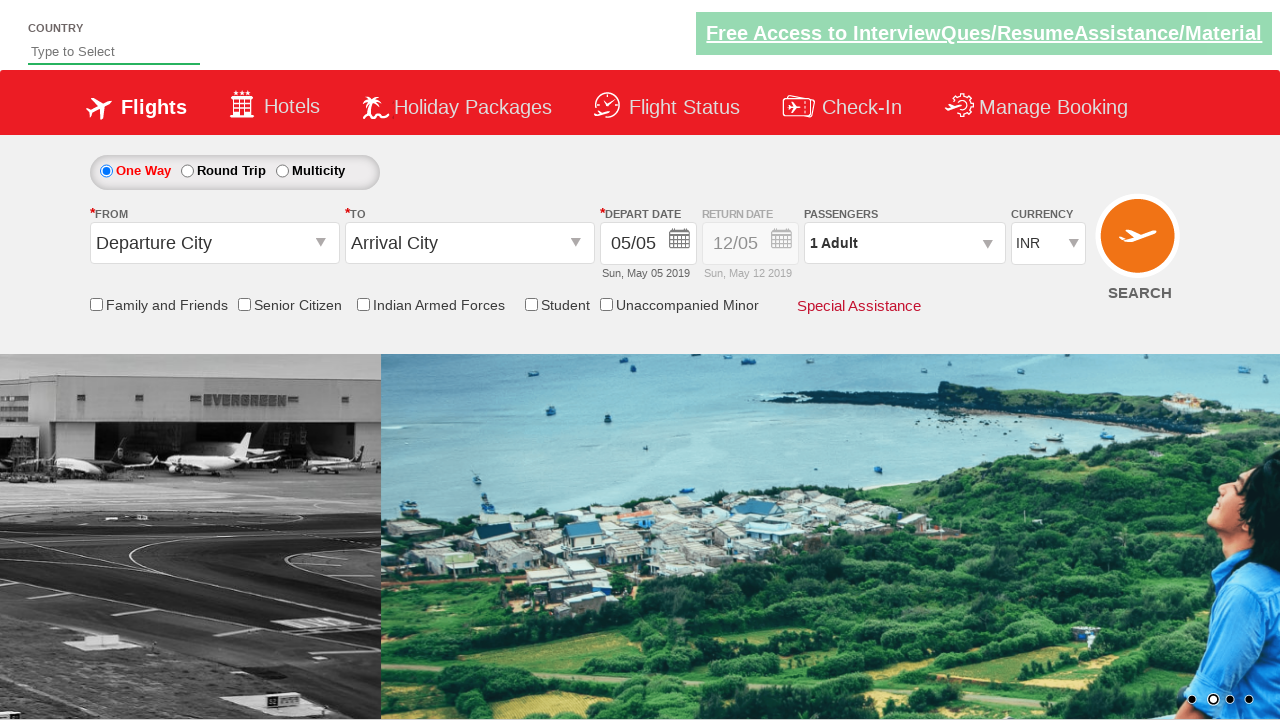

Clicked on origin station dropdown to open it at (214, 243) on #ctl00_mainContent_ddl_originStation1_CTXT
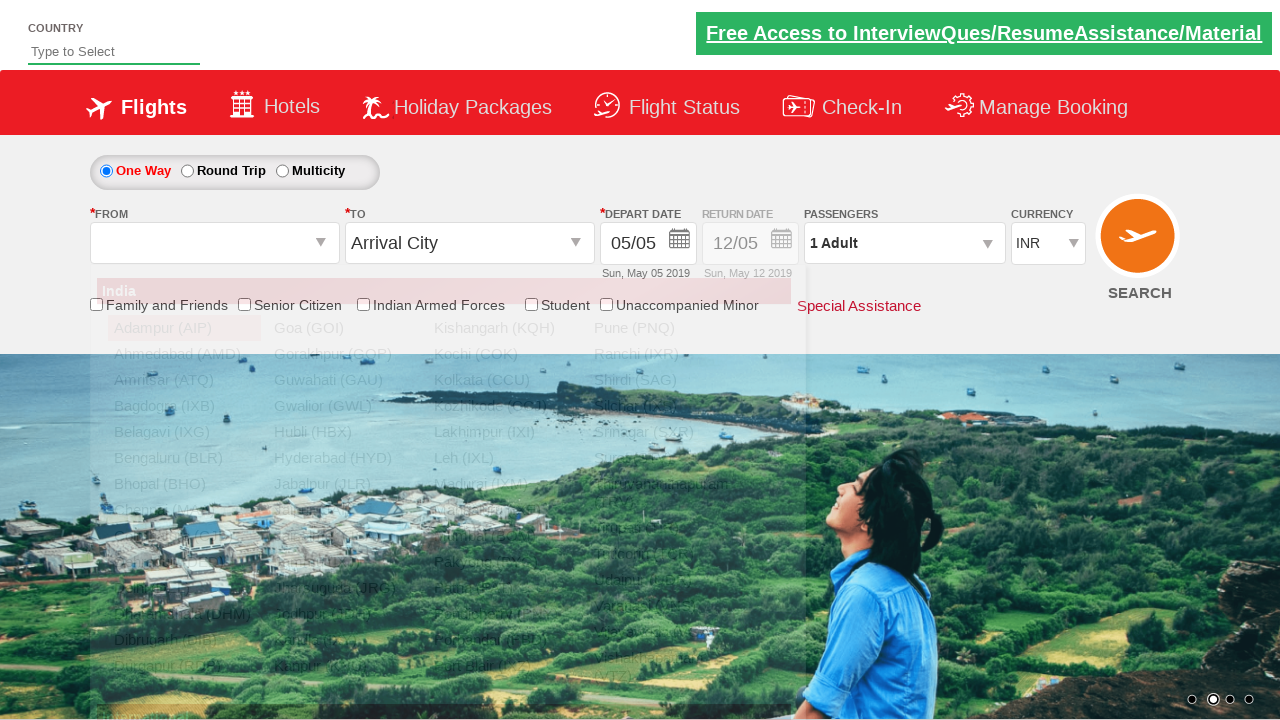

Selected Bangalore (BLR) from origin dropdown at (184, 458) on xpath=//div[@id='glsctl00_mainContent_ddl_originStation1_CTNR']//a[@value='BLR']
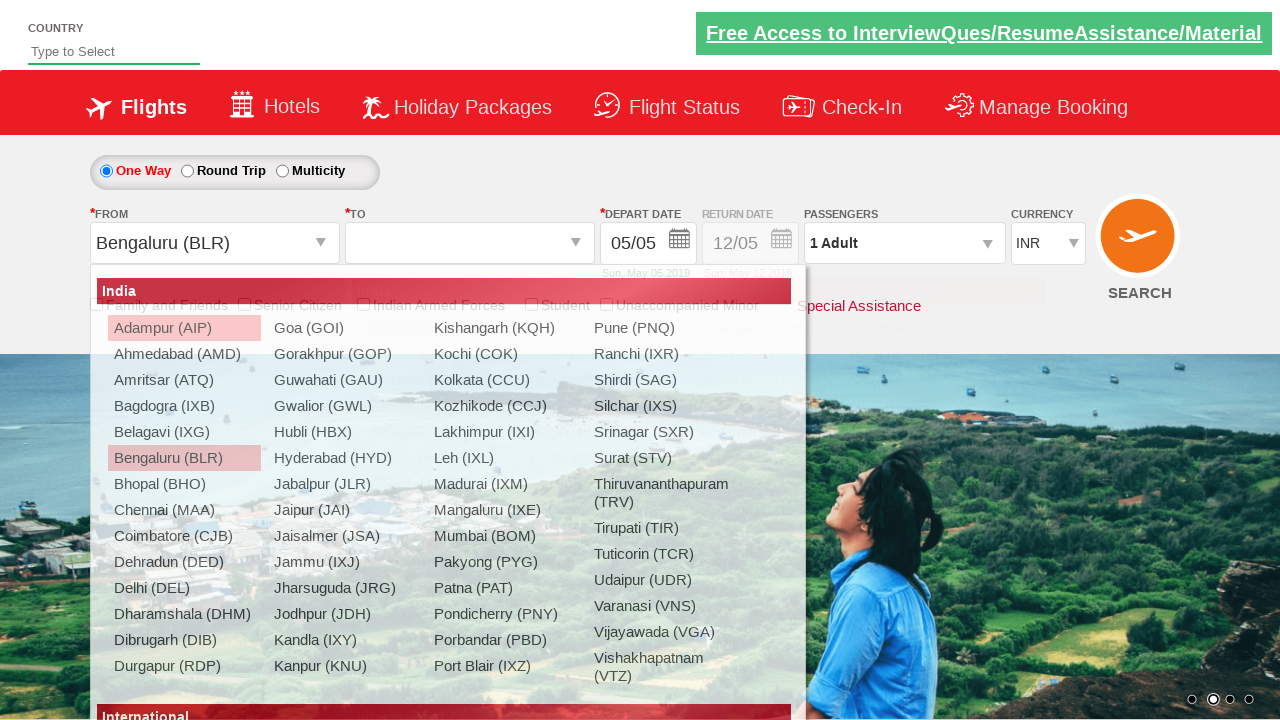

Waited 500ms for destination dropdown to be ready
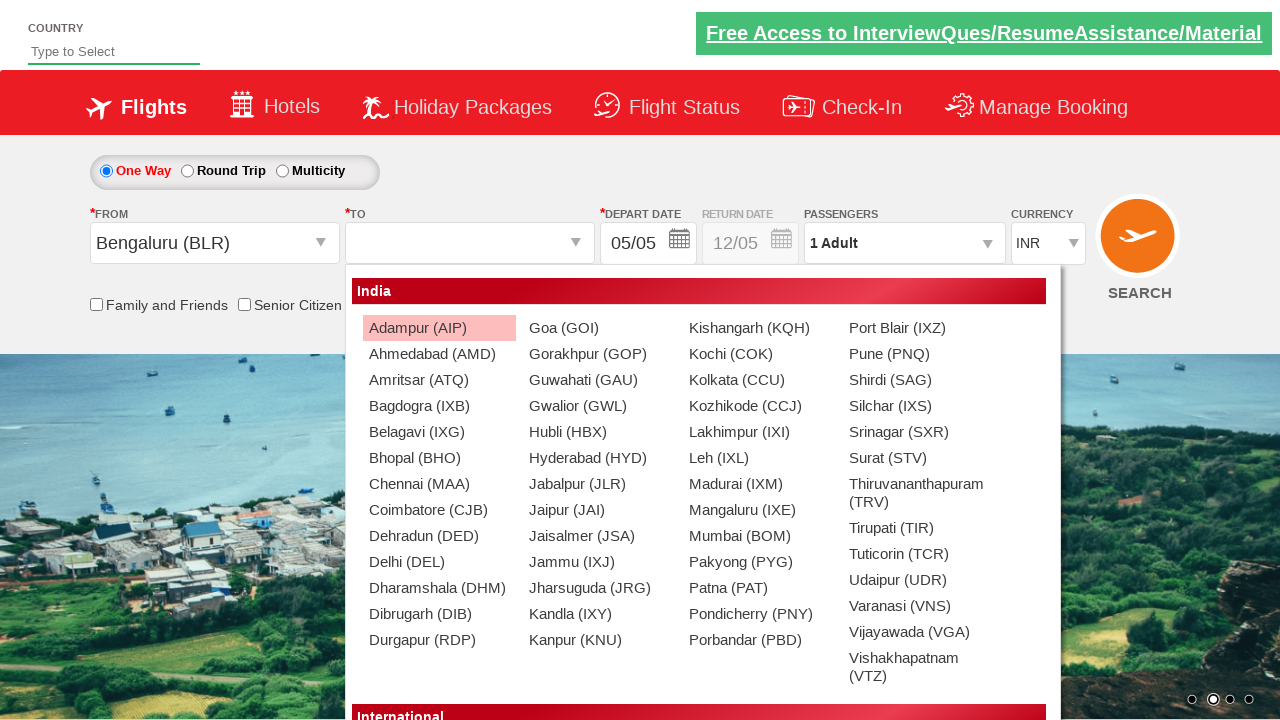

Selected Chennai (MAA) from destination dropdown at (439, 484) on xpath=//div[@id='glsctl00_mainContent_ddl_destinationStation1_CTNR']//a[@value='
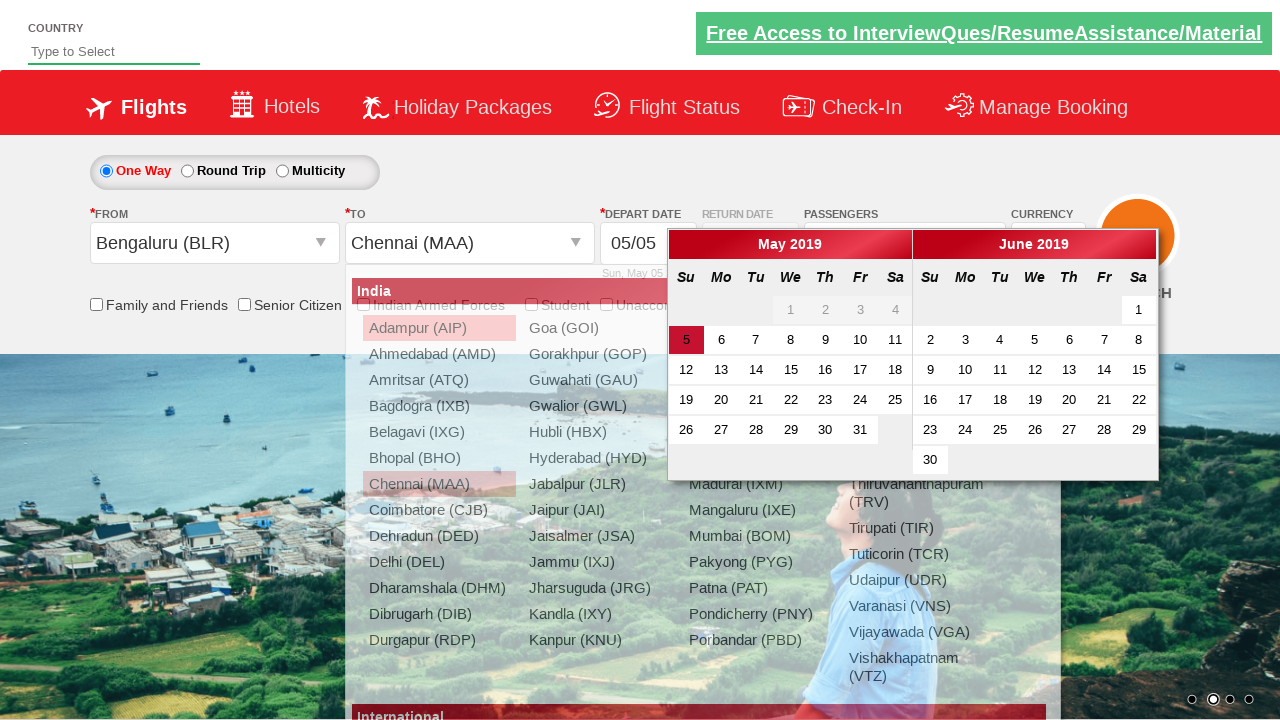

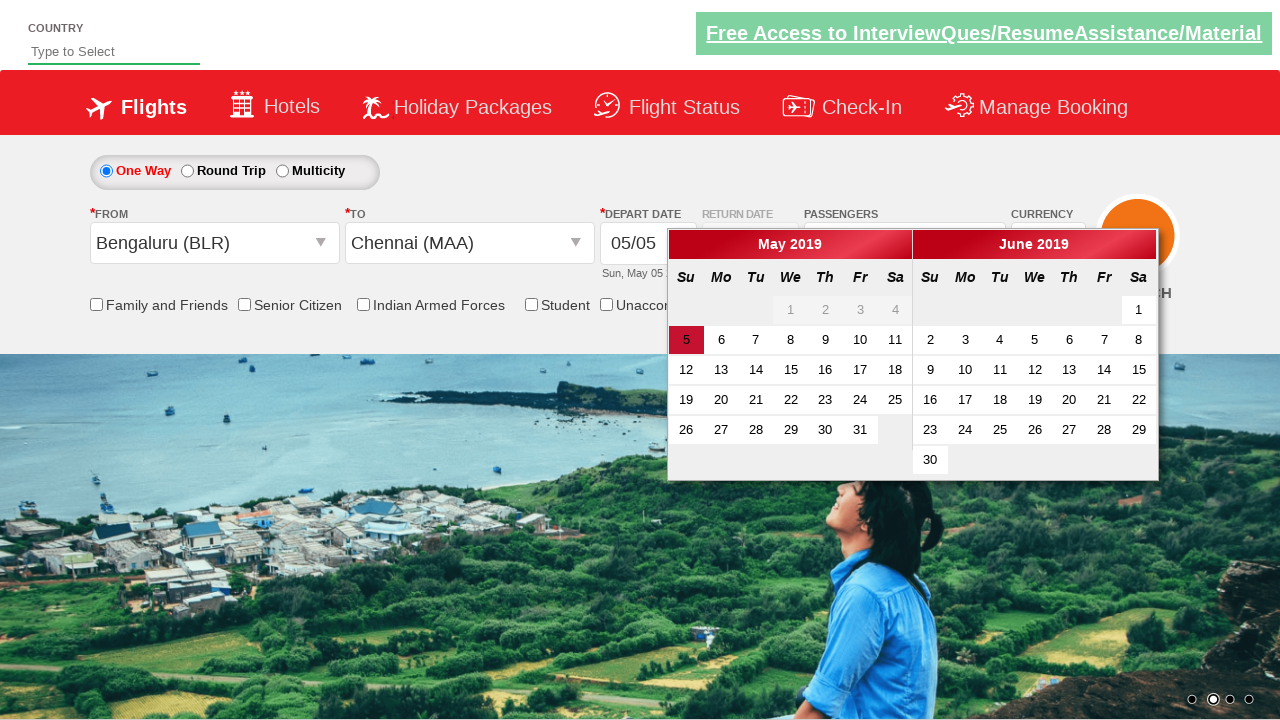